Navigates to a book catalog website and clicks through pagination by repeatedly clicking the "next" link to browse through multiple pages of book listings.

Starting URL: http://books.toscrape.com/

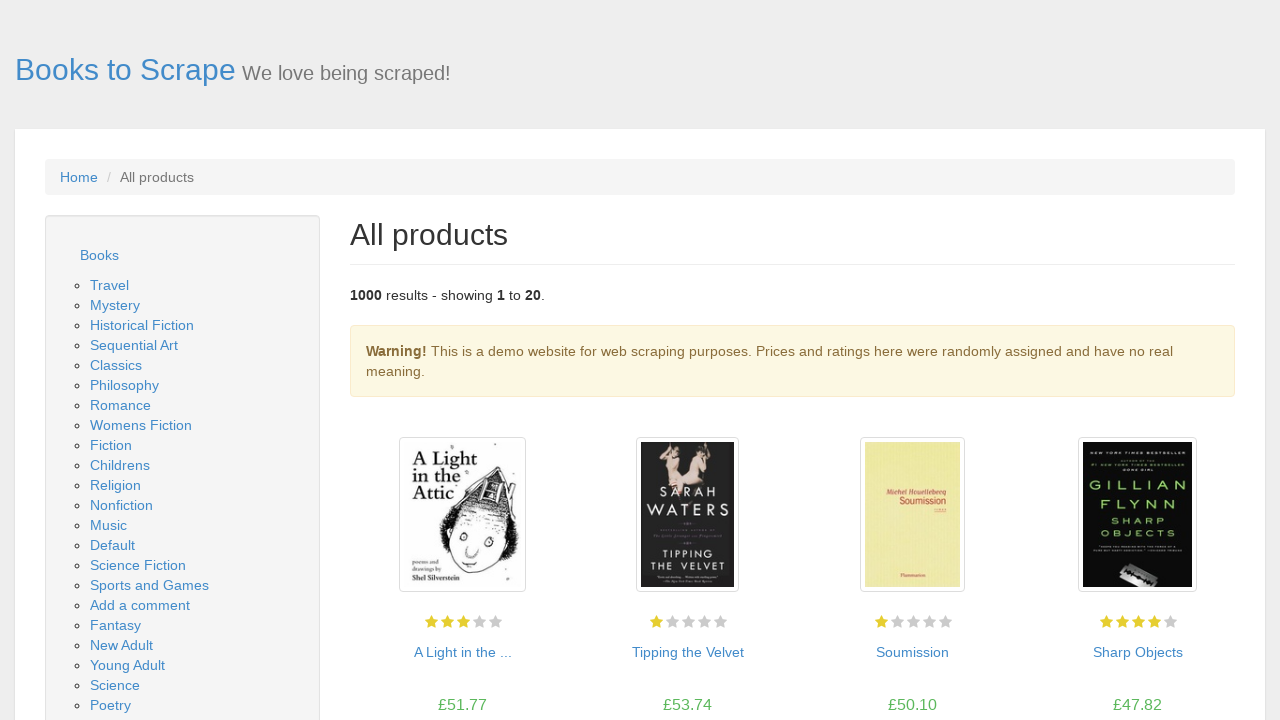

Waited for sidebar navigation list to load
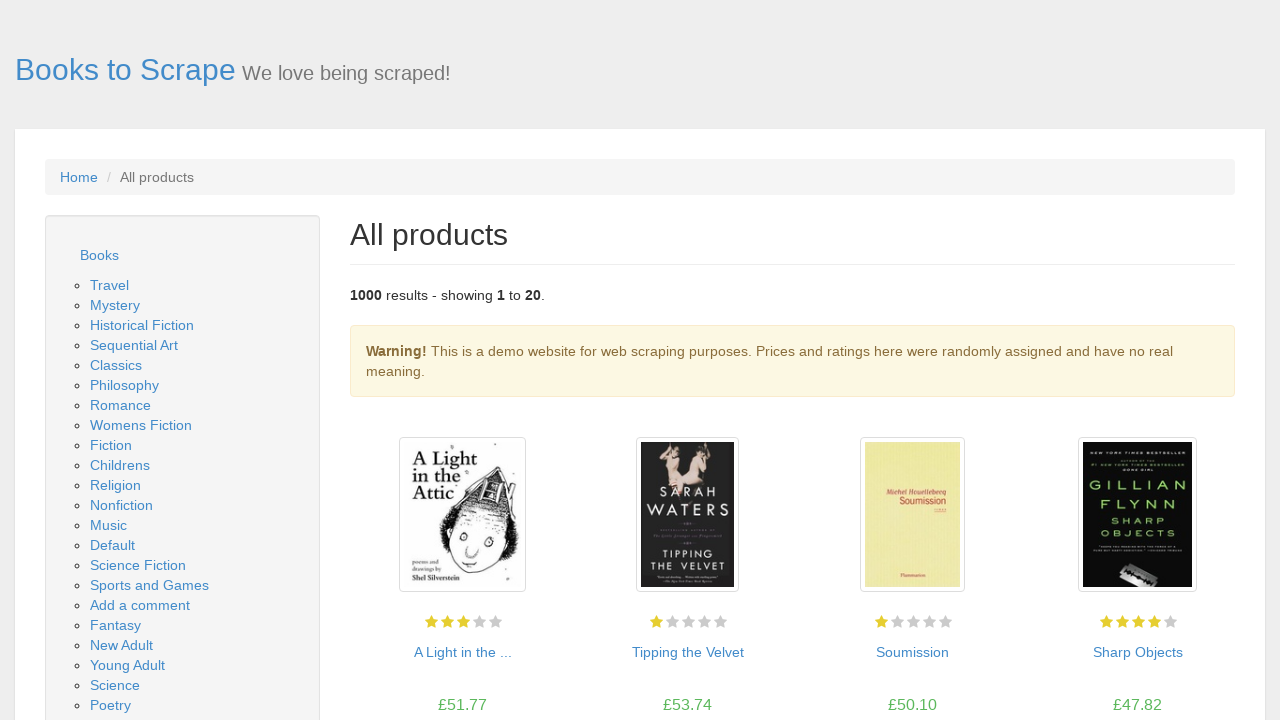

Clicked 'next' pagination button (iteration 1) at (1206, 654) on a:has-text('next')
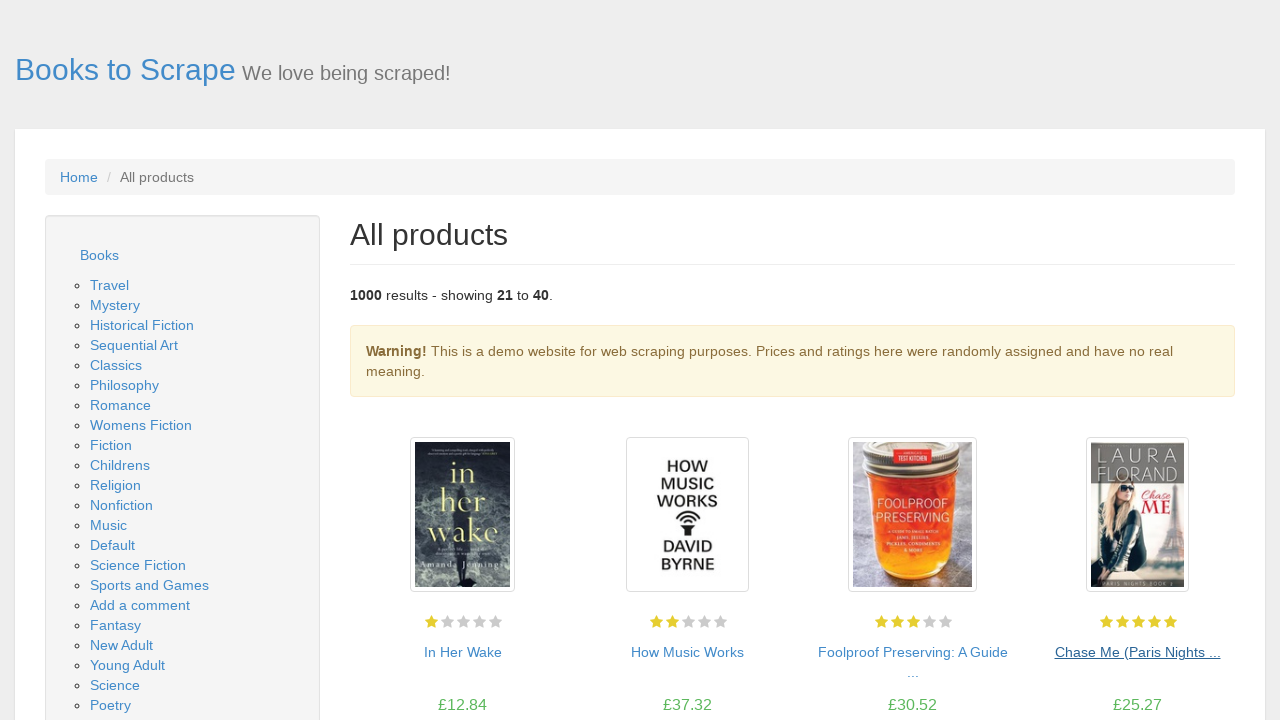

Page loaded after clicking next (iteration 1)
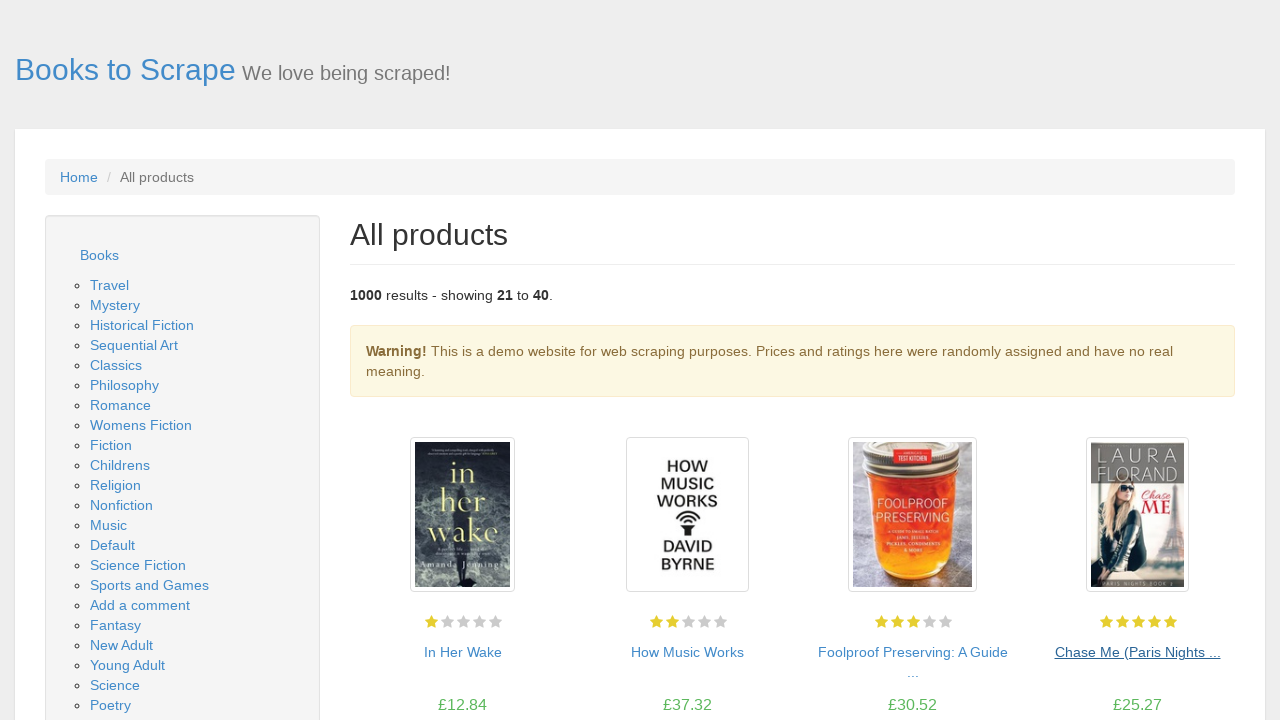

Clicked 'next' pagination button (iteration 2) at (1206, 654) on a:has-text('next')
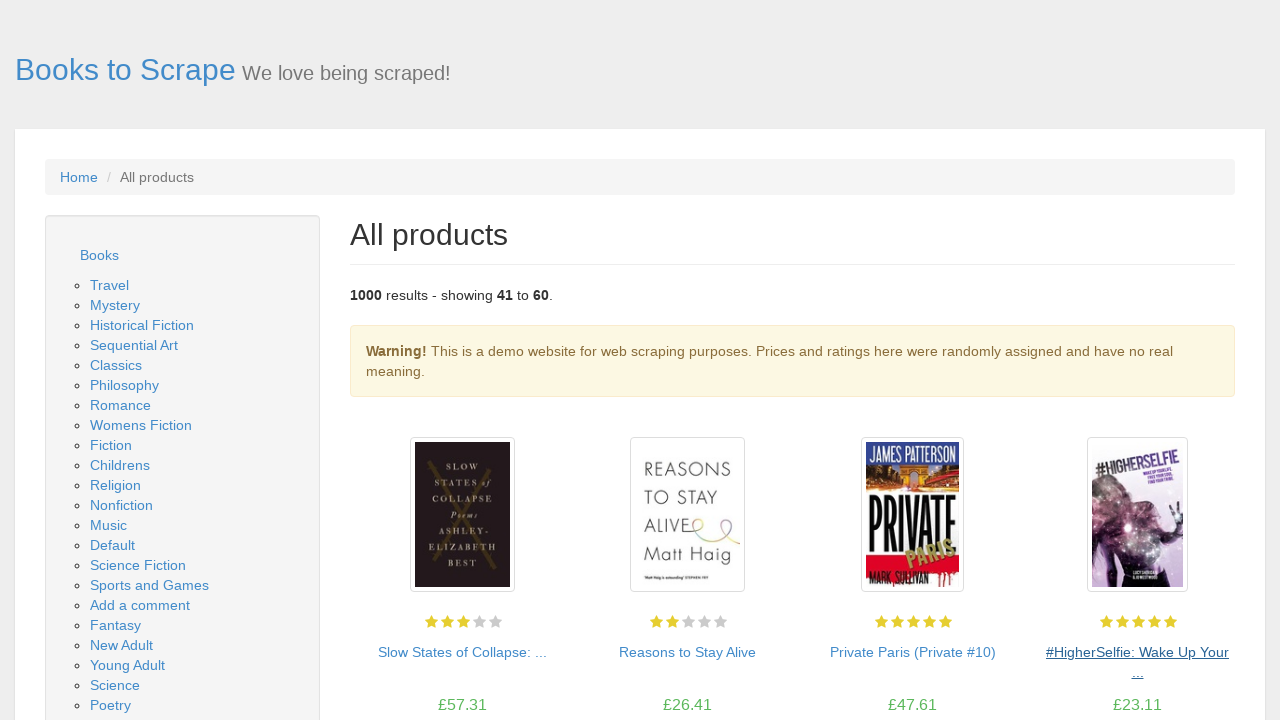

Page loaded after clicking next (iteration 2)
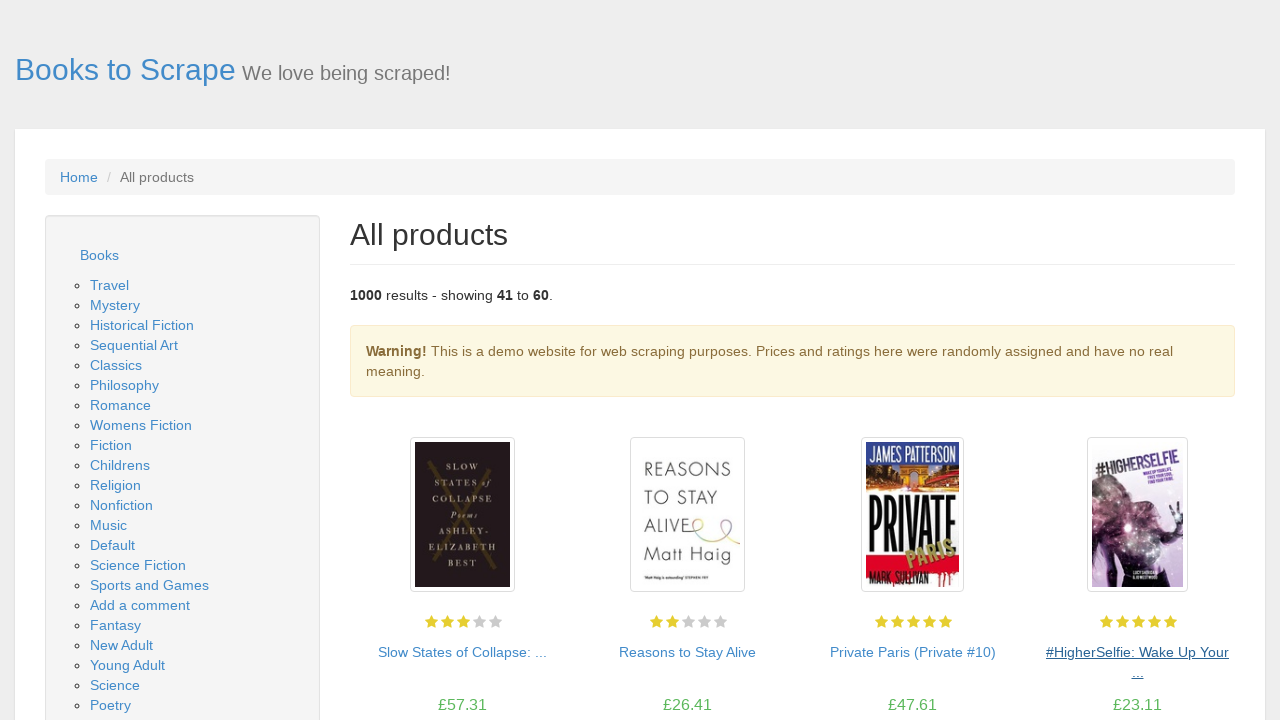

Clicked 'next' pagination button (iteration 3) at (1206, 654) on a:has-text('next')
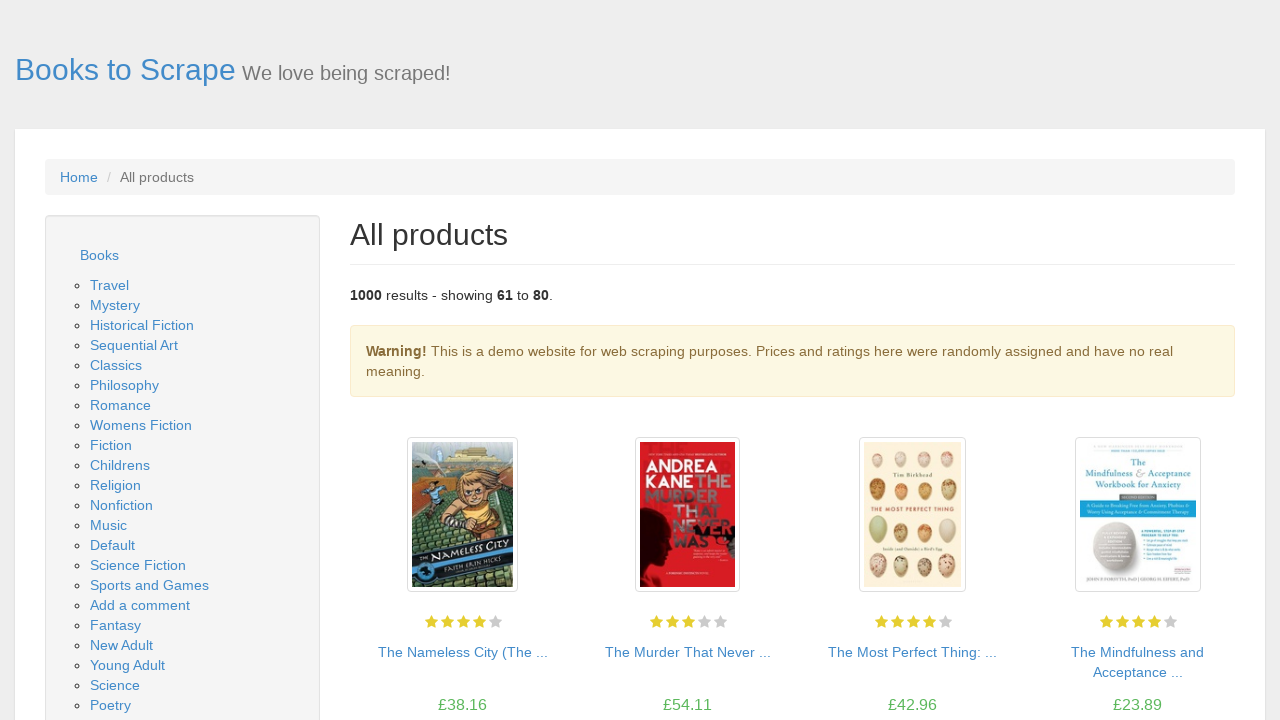

Page loaded after clicking next (iteration 3)
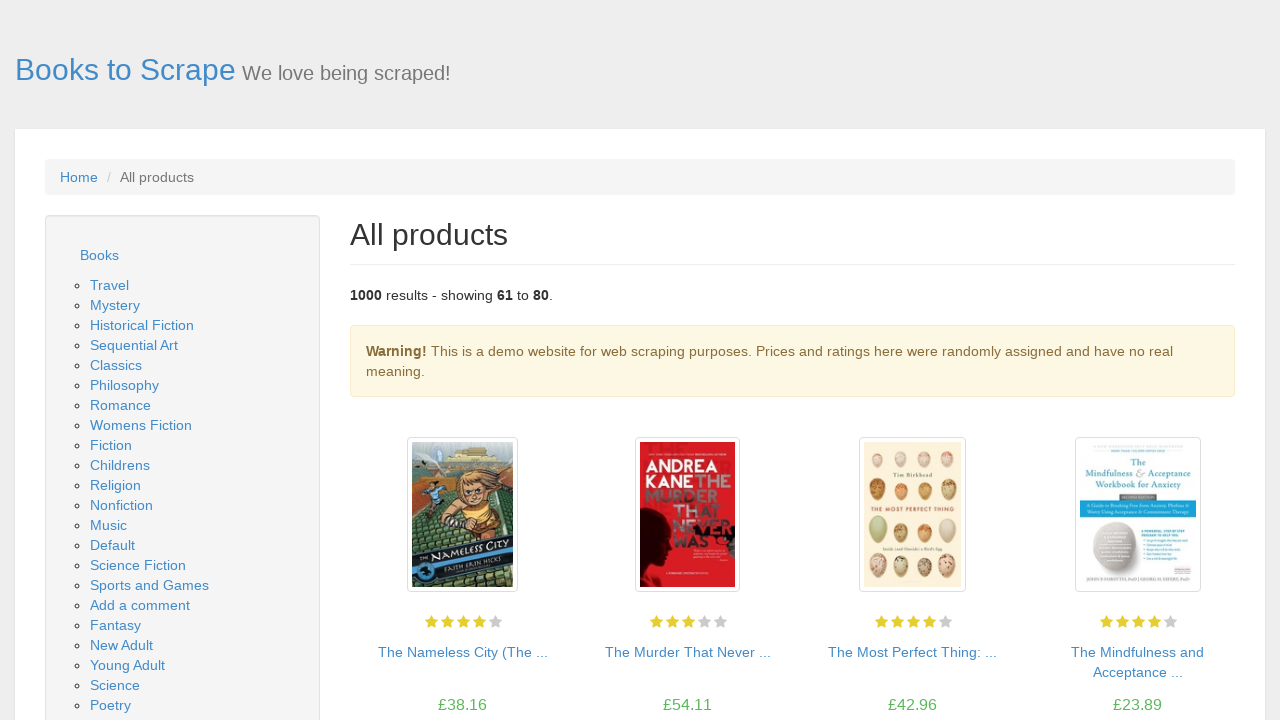

Clicked 'next' pagination button (iteration 4) at (1206, 654) on a:has-text('next')
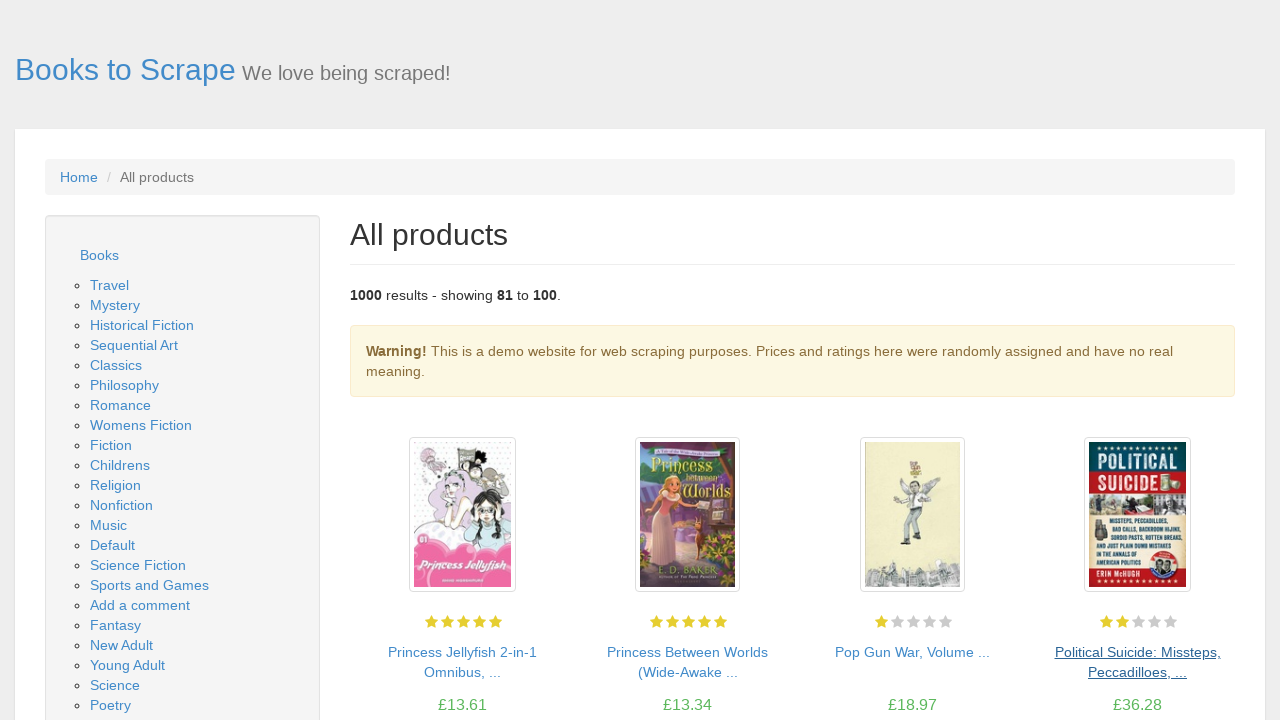

Page loaded after clicking next (iteration 4)
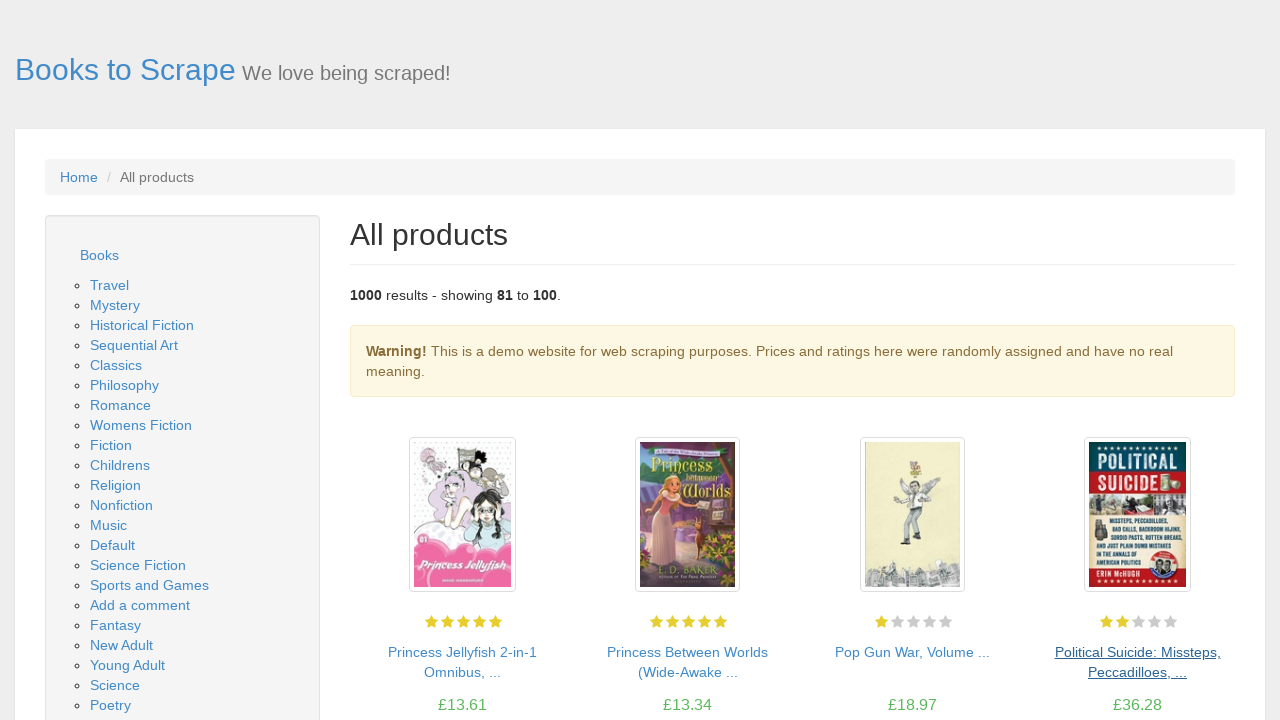

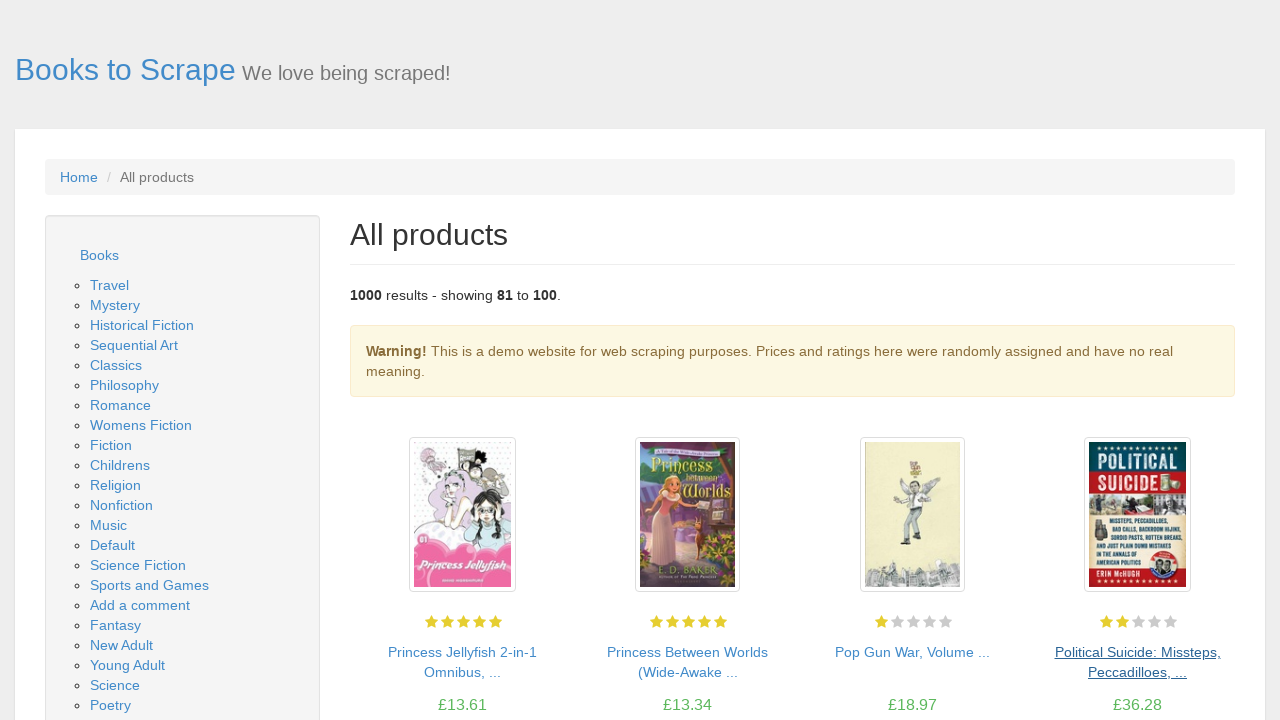